Tests radio button states and submit button behavior before and after a timeout period on a math quiz page

Starting URL: http://suninjuly.github.io/math.html

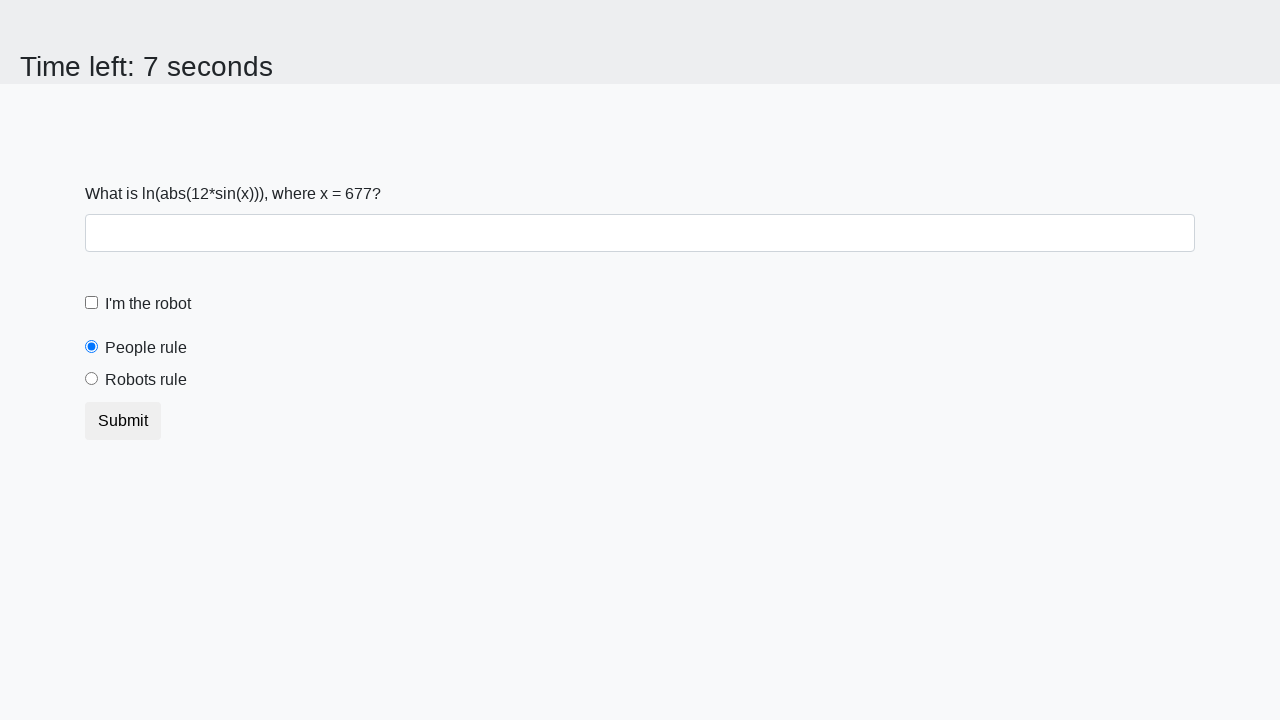

Retrieved 'checked' attribute of people radio button
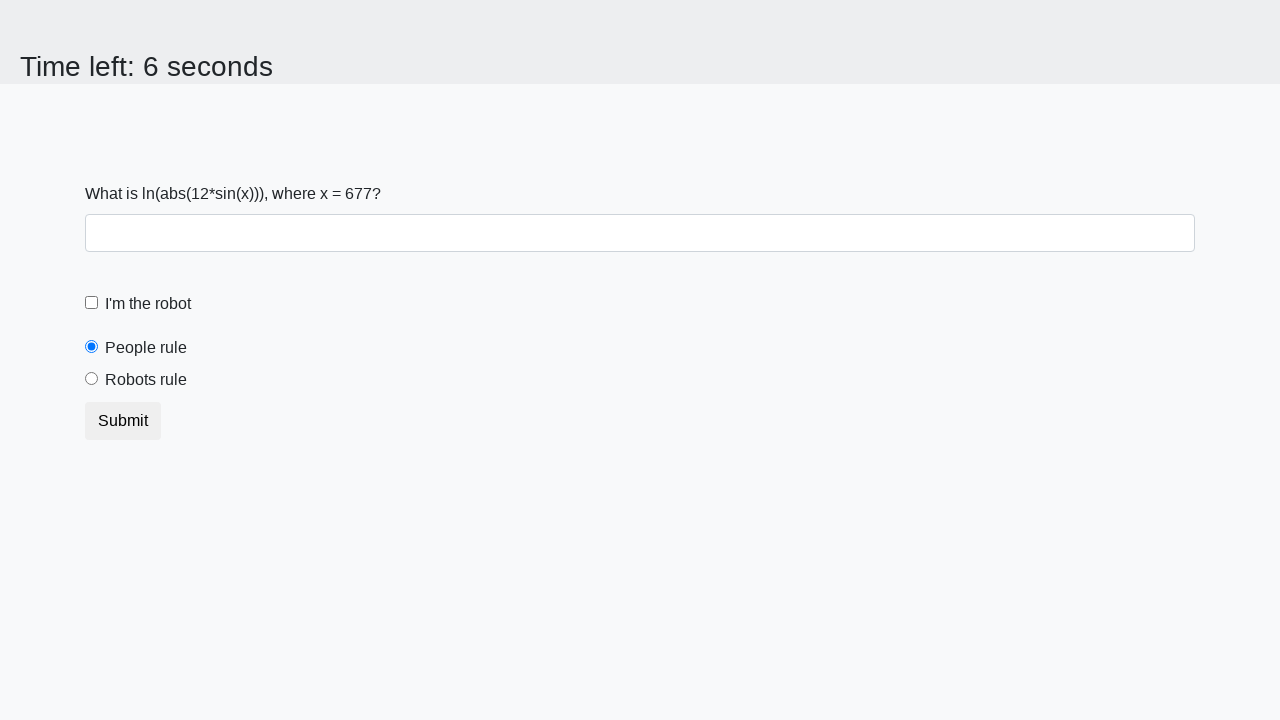

Asserted that people radio button is selected by default
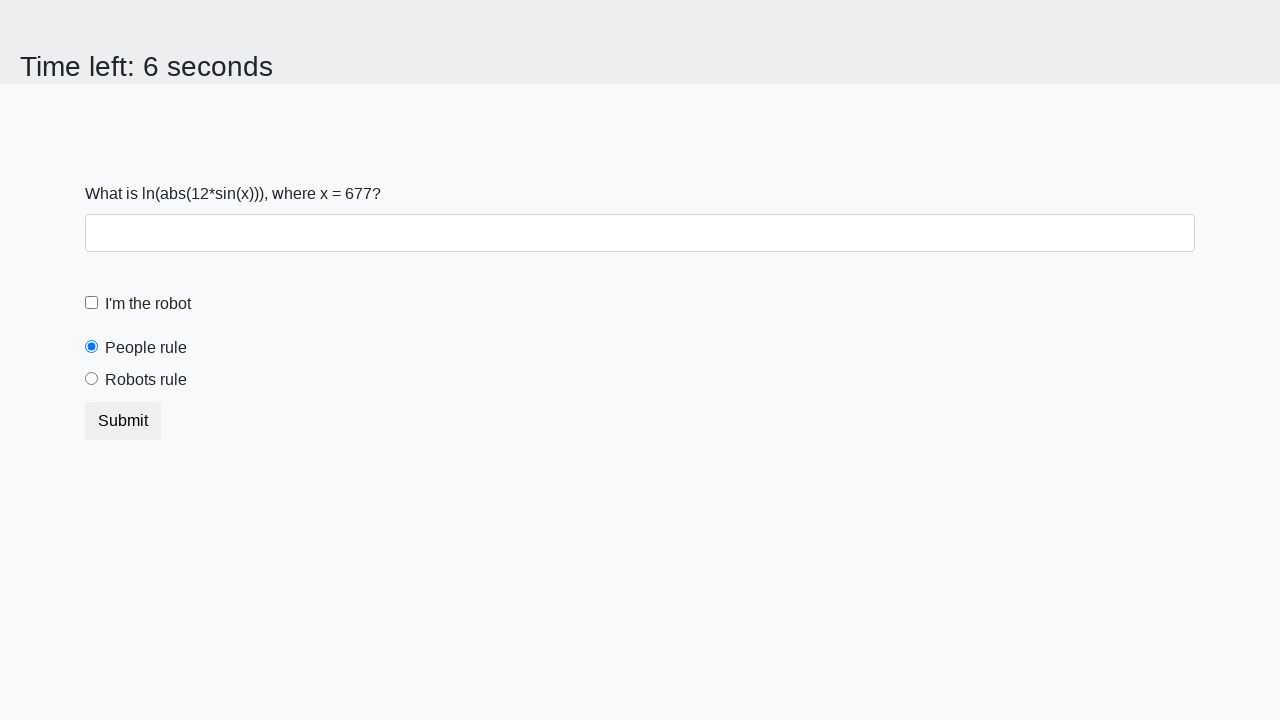

Retrieved 'checked' attribute of robots radio button
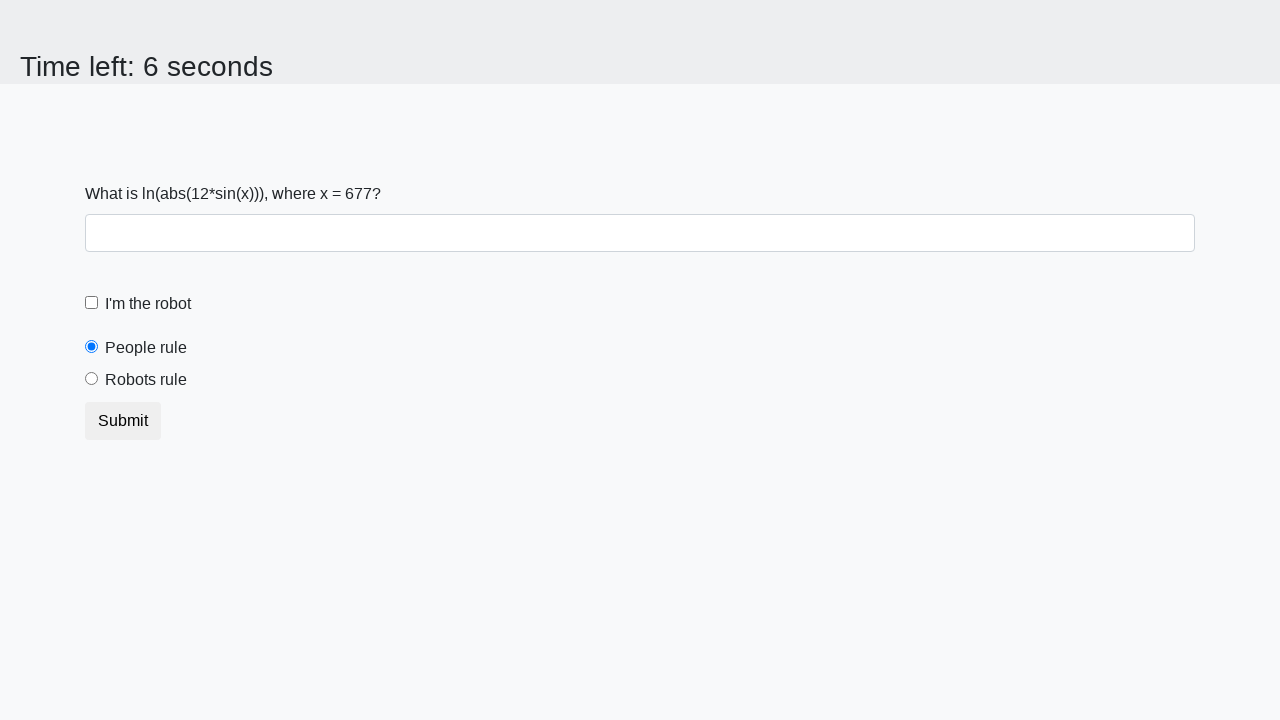

Asserted that robots radio button is not selected
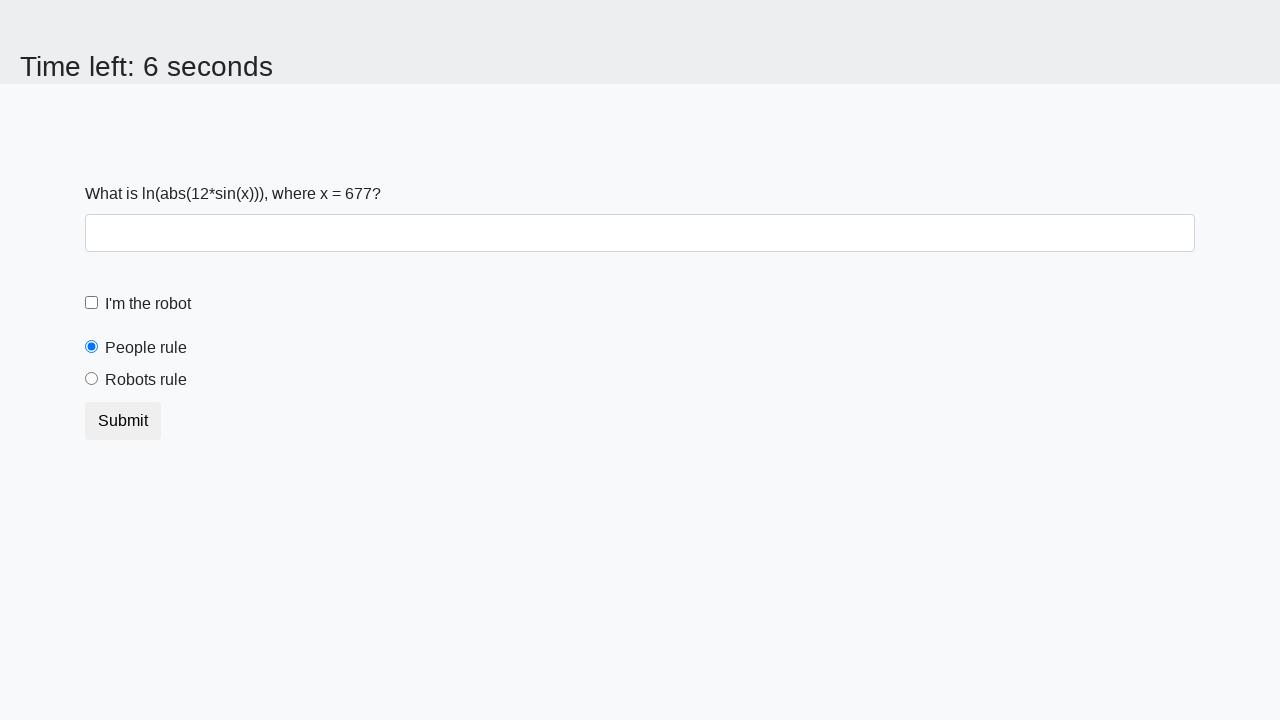

Retrieved 'disabled' attribute of submit button
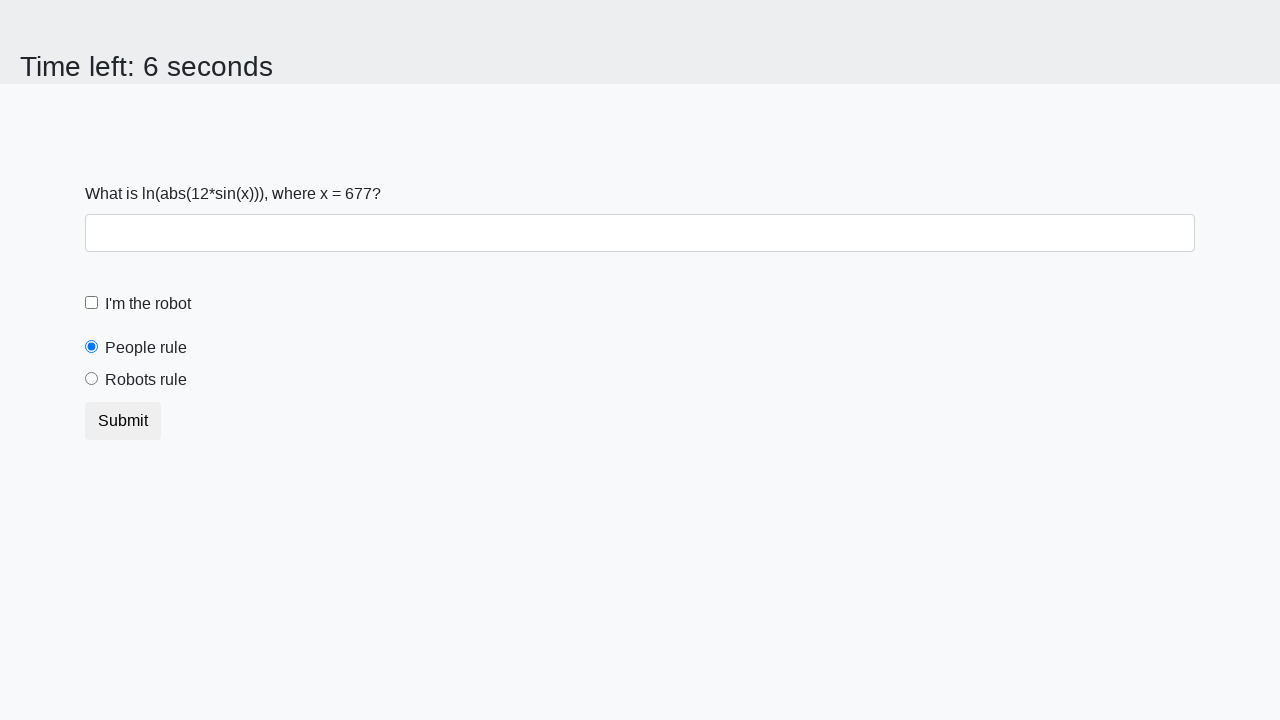

Asserted that submit button is enabled initially
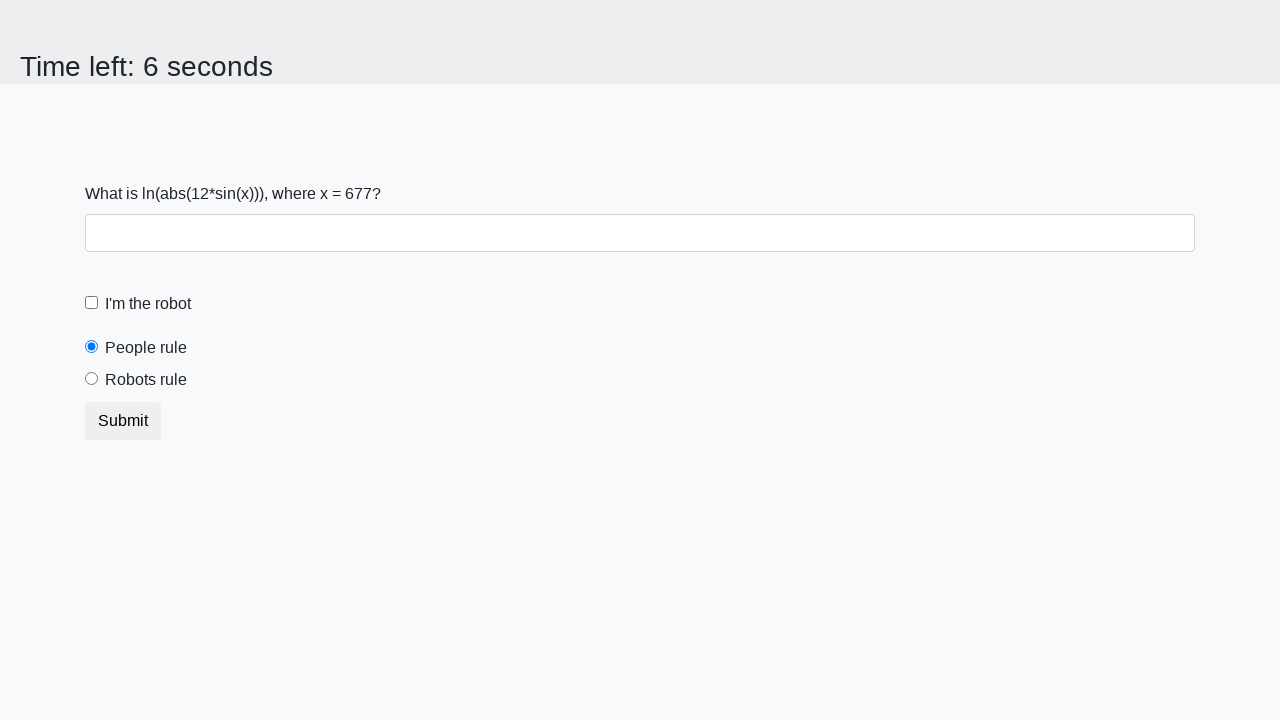

Waited 10 seconds for timeout period to complete
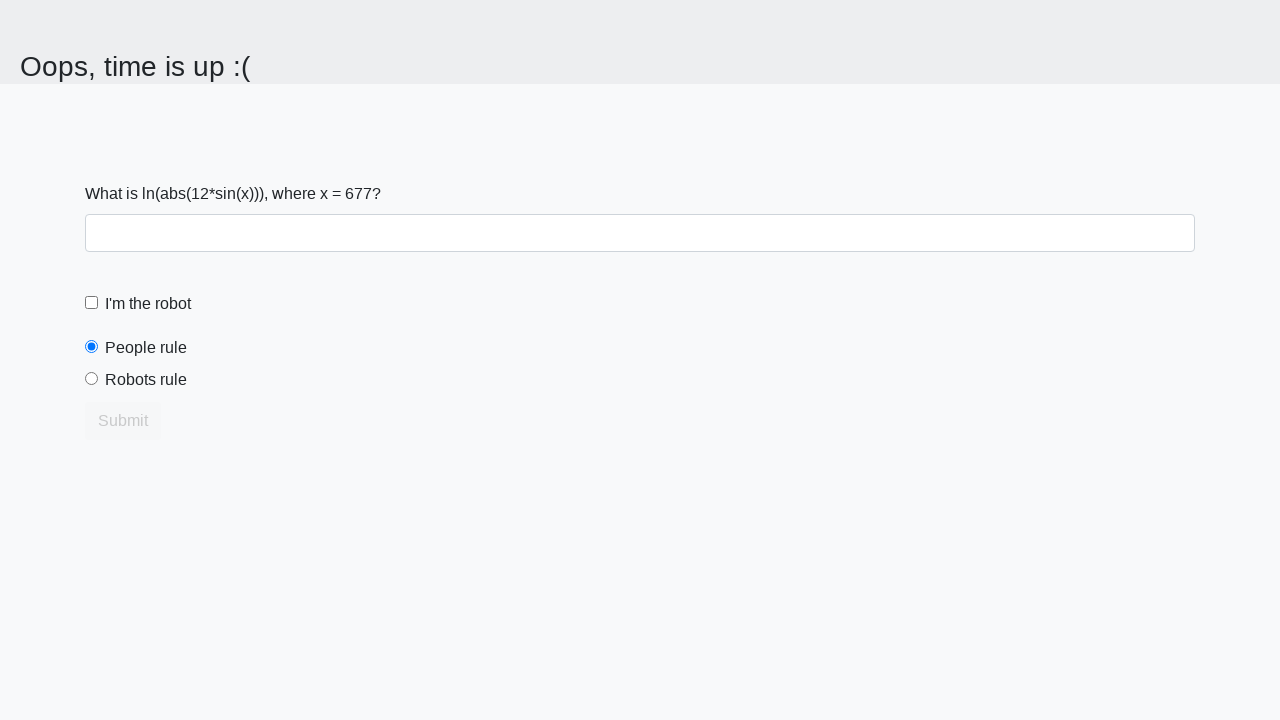

Retrieved 'disabled' attribute of submit button after timeout
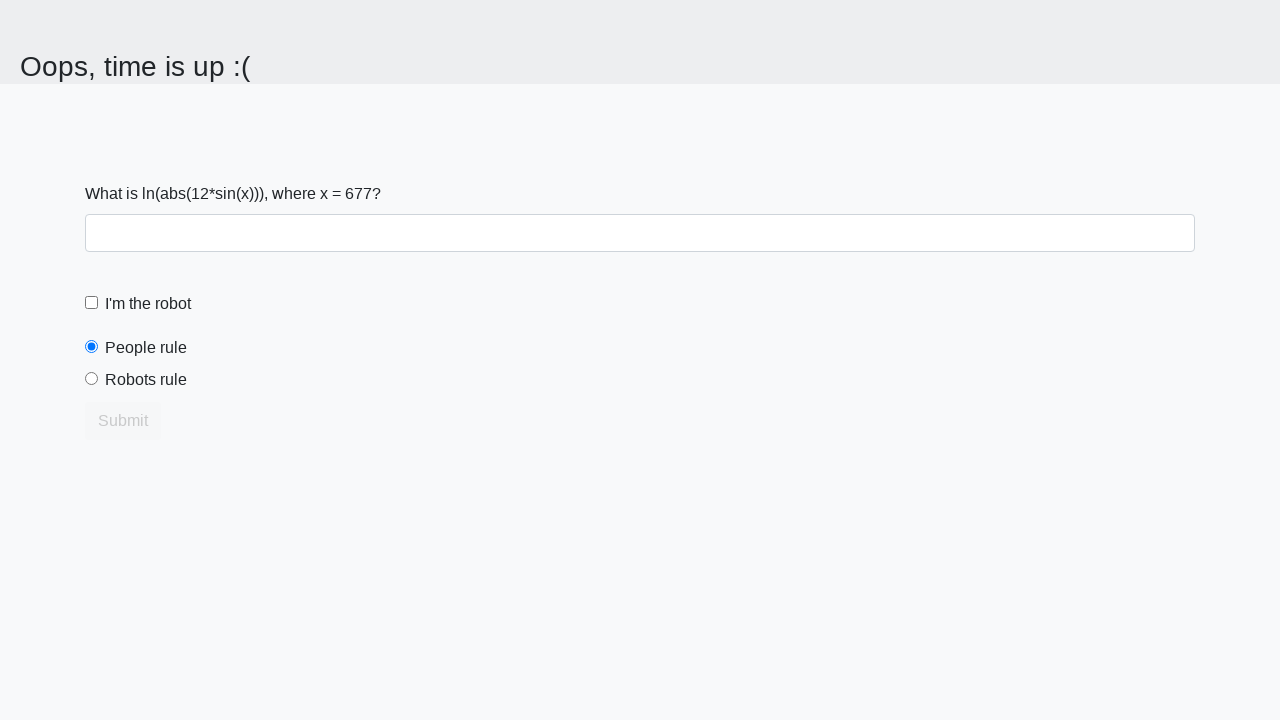

Asserted that submit button is disabled after timeout
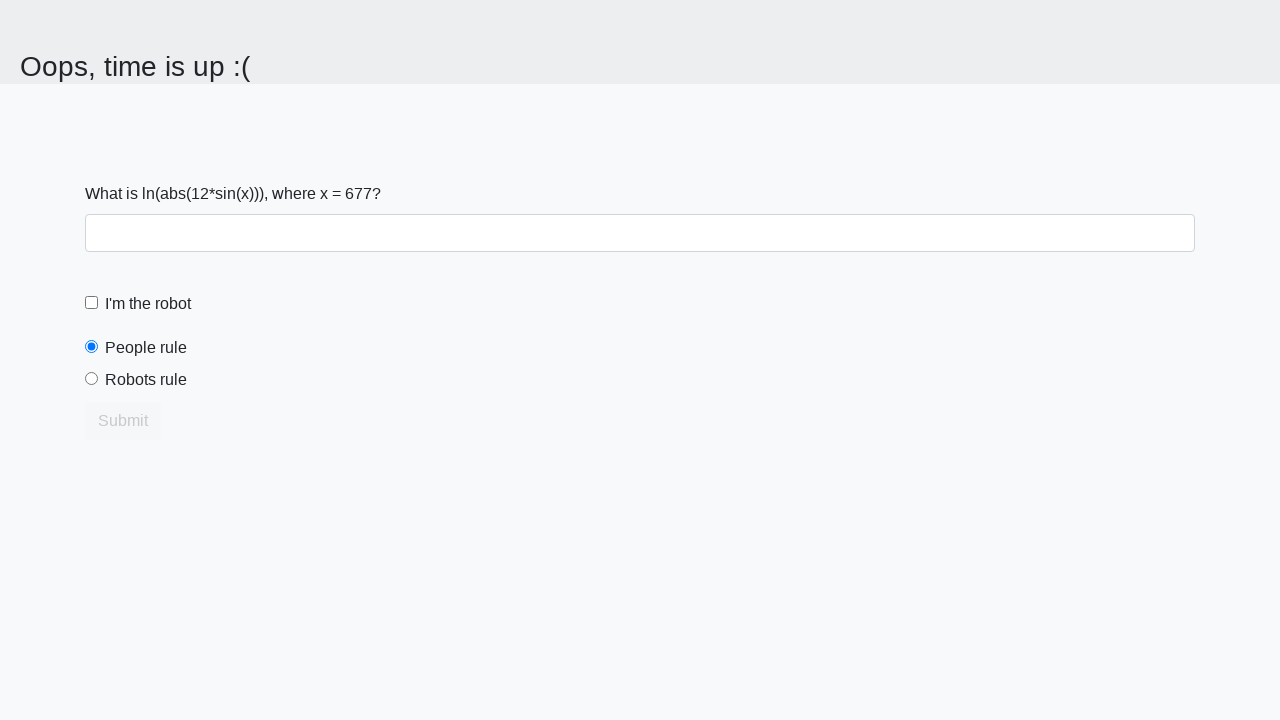

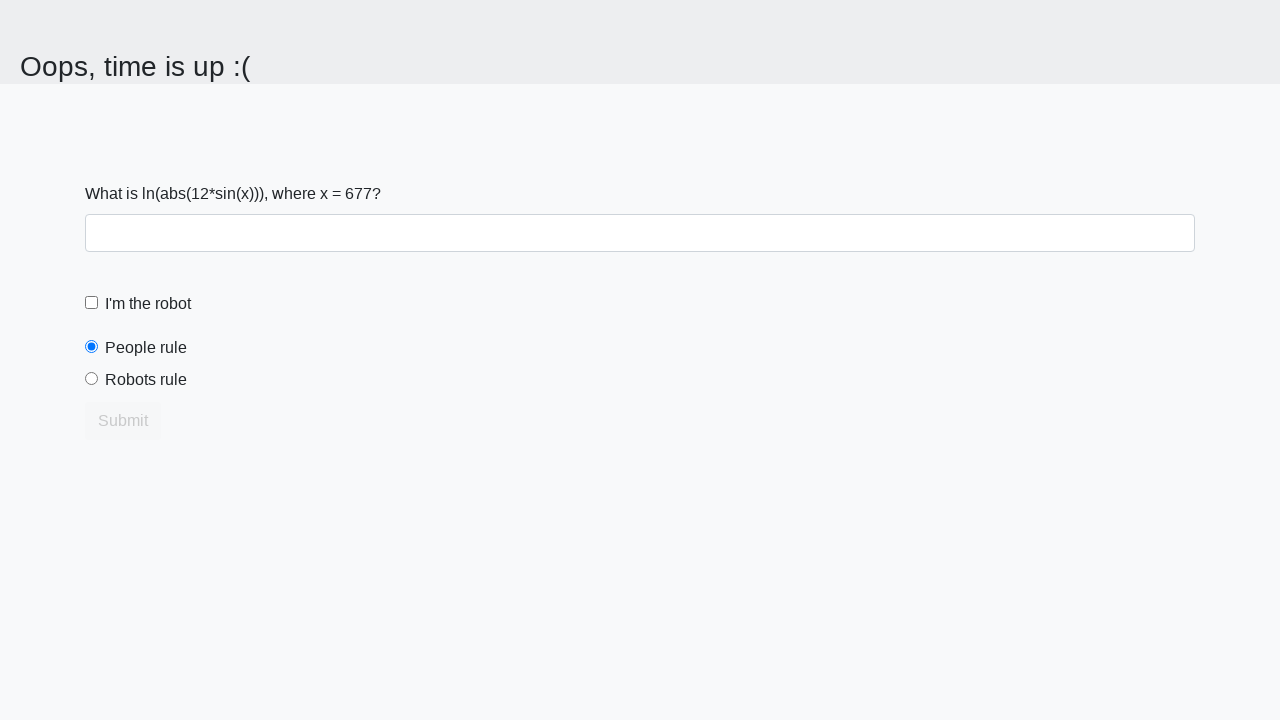